Navigates to OpenCart homepage and verifies the page title

Starting URL: https://naveenautomationlabs.com/opencart/

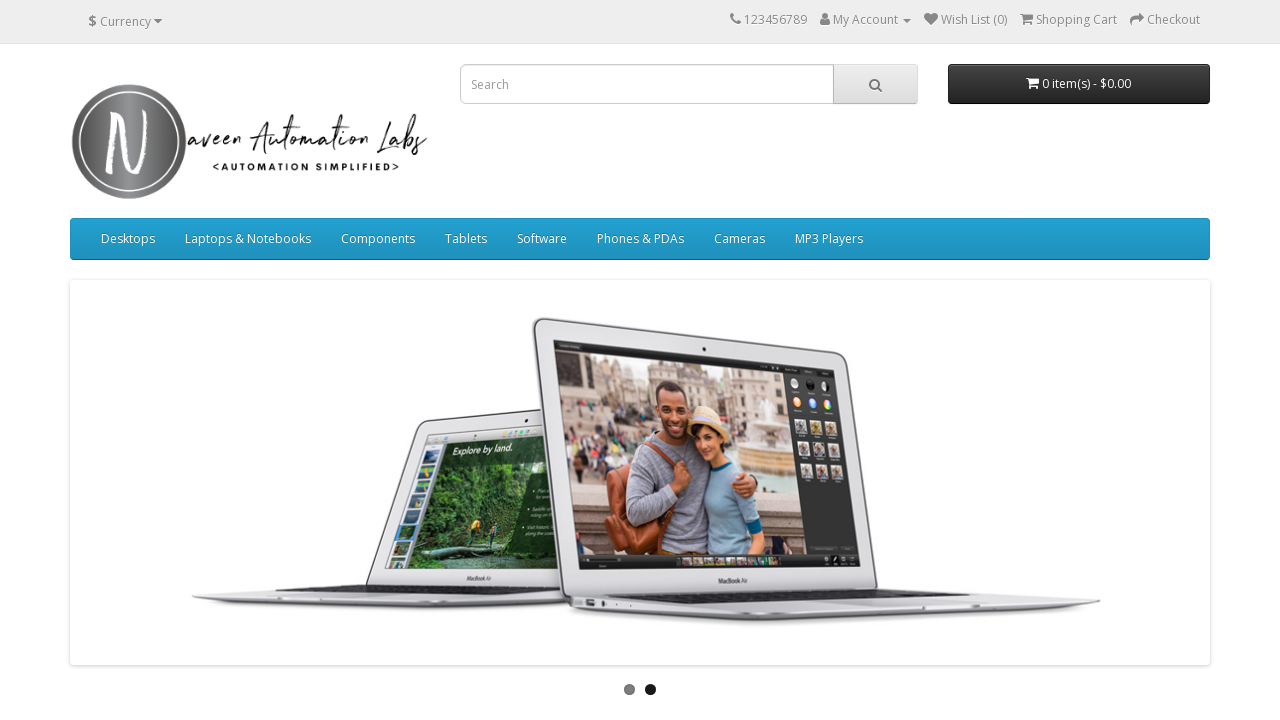

Navigated to OpenCart homepage at https://naveenautomationlabs.com/opencart/
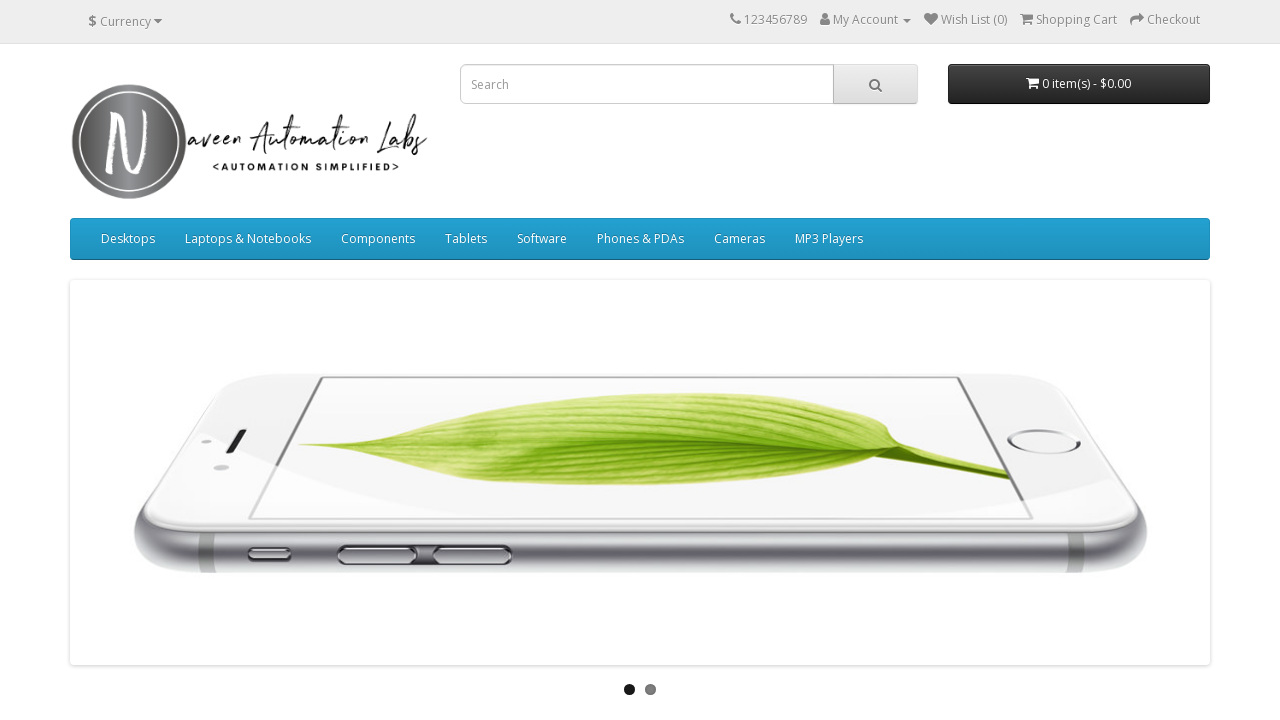

Retrieved page title: 'Your Store'
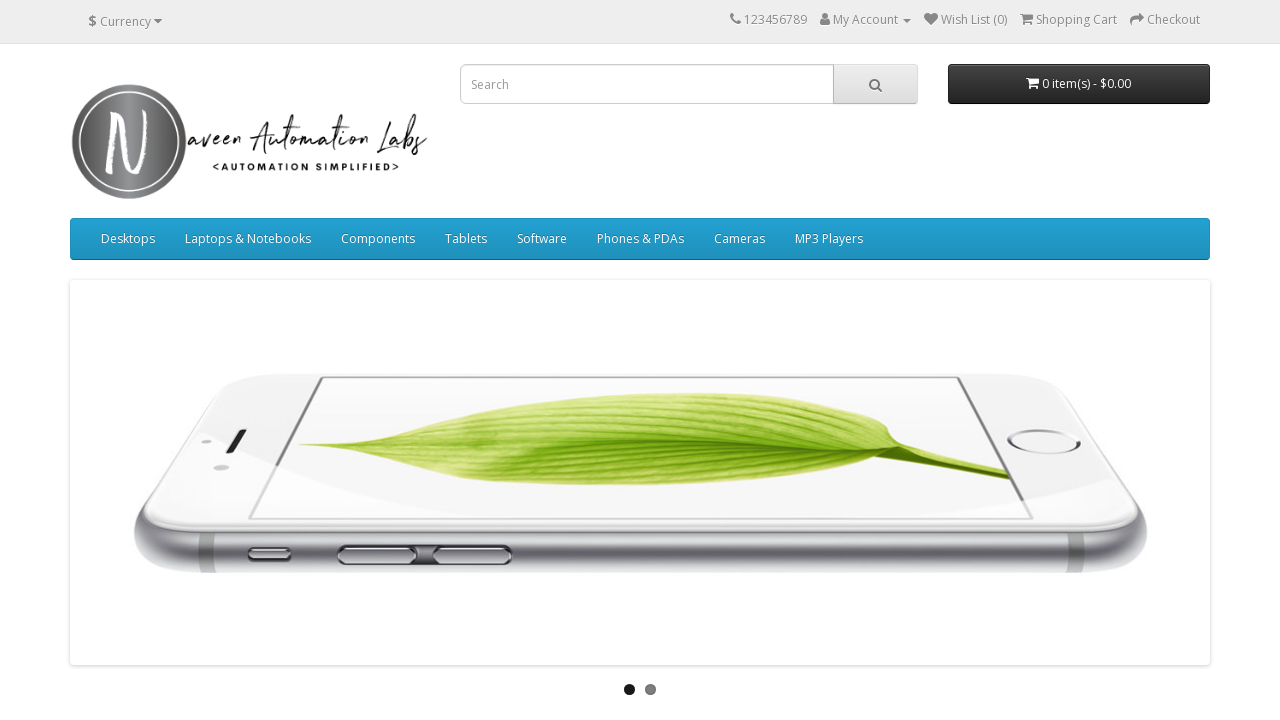

Verified page title is 'Your Store'
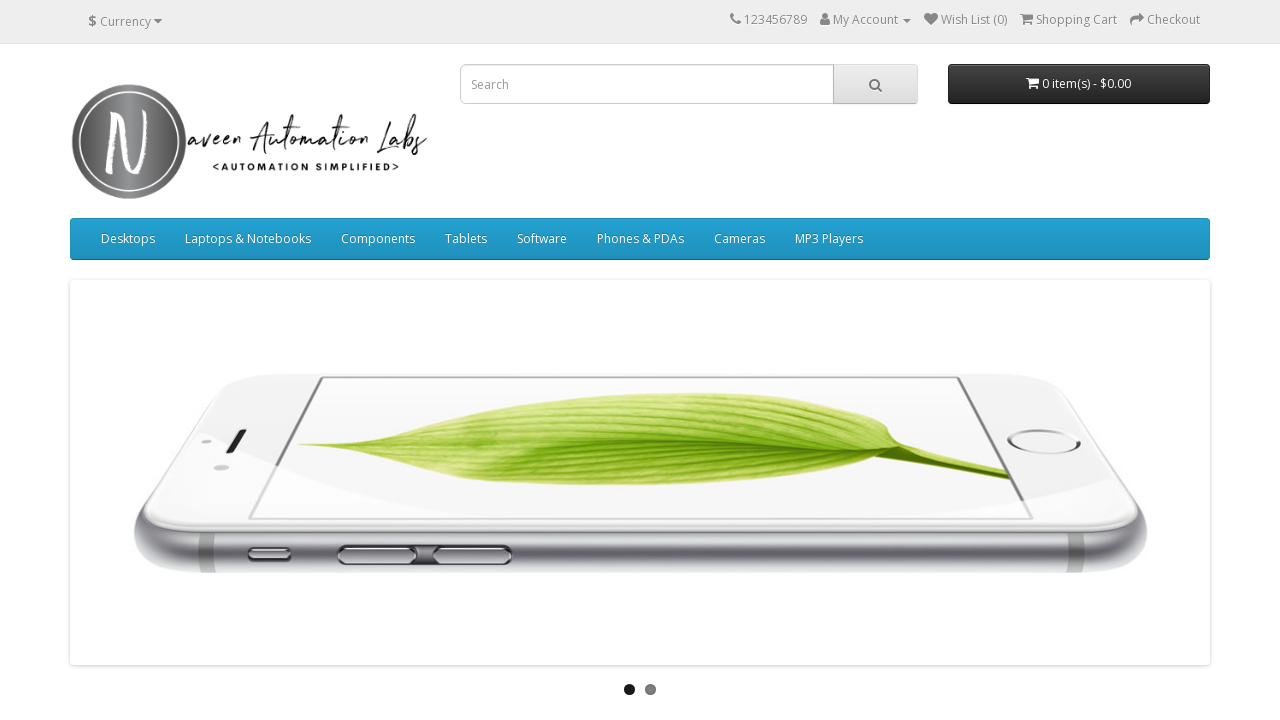

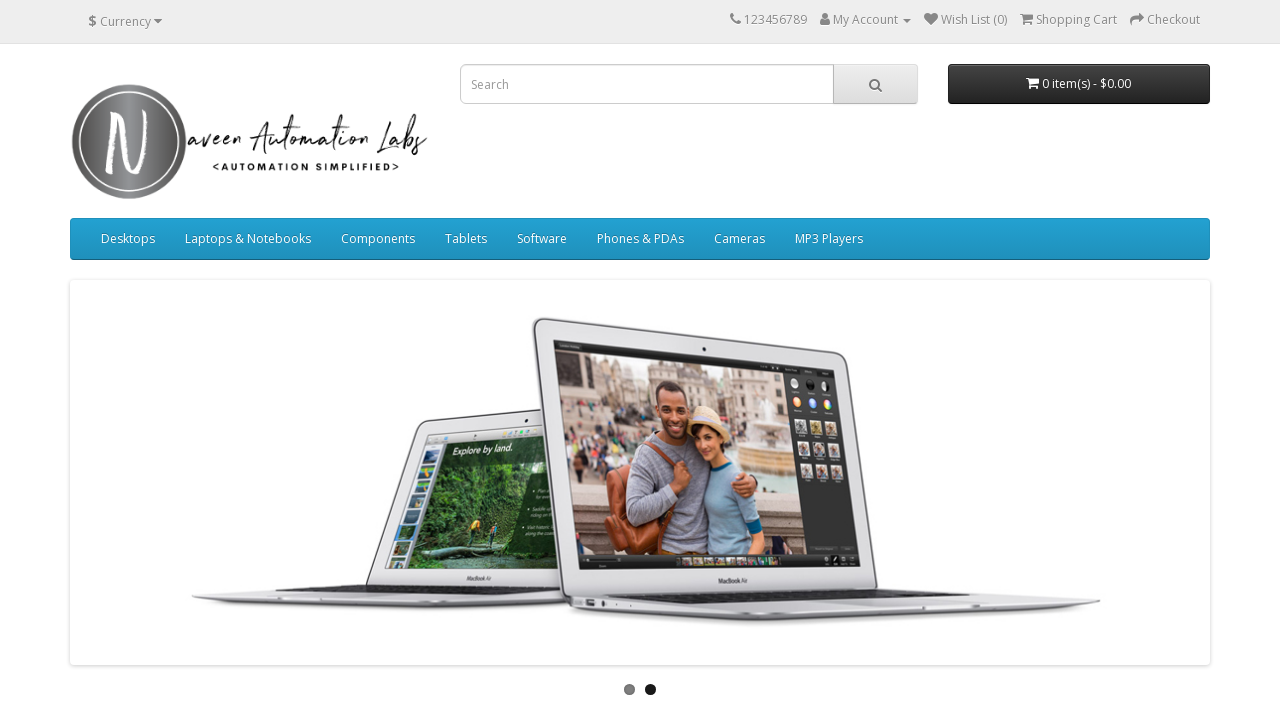